Opens the website and clicks the login button to open the sign-in page

Starting URL: https://test.my-fork.com

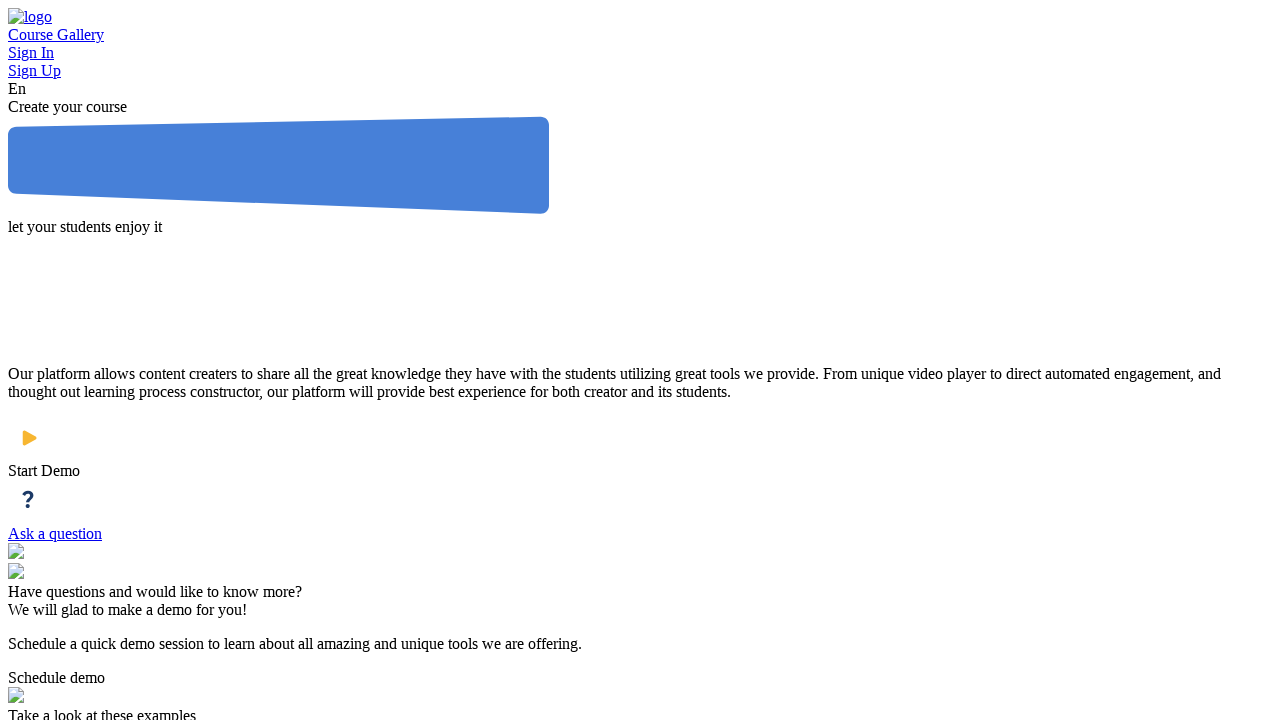

Navigated to https://test.my-fork.com
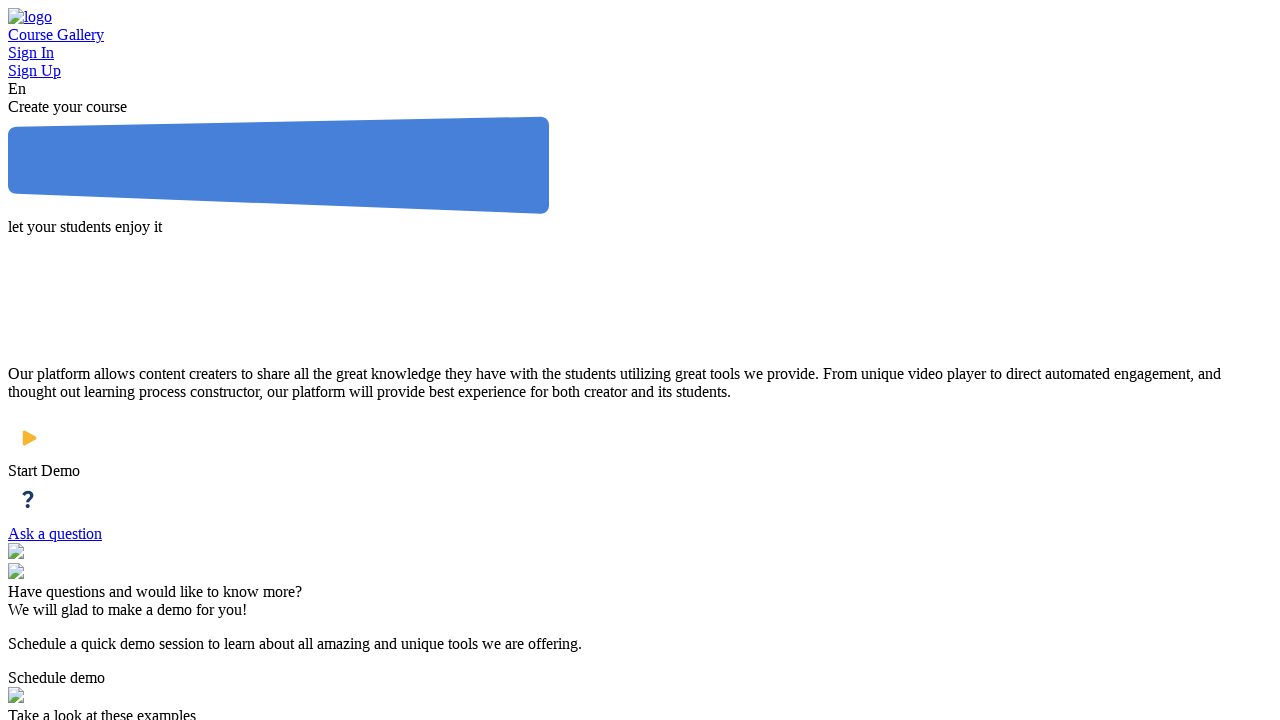

Clicked login button to open sign-in page at (640, 53) on a.menu-item.log-in-button
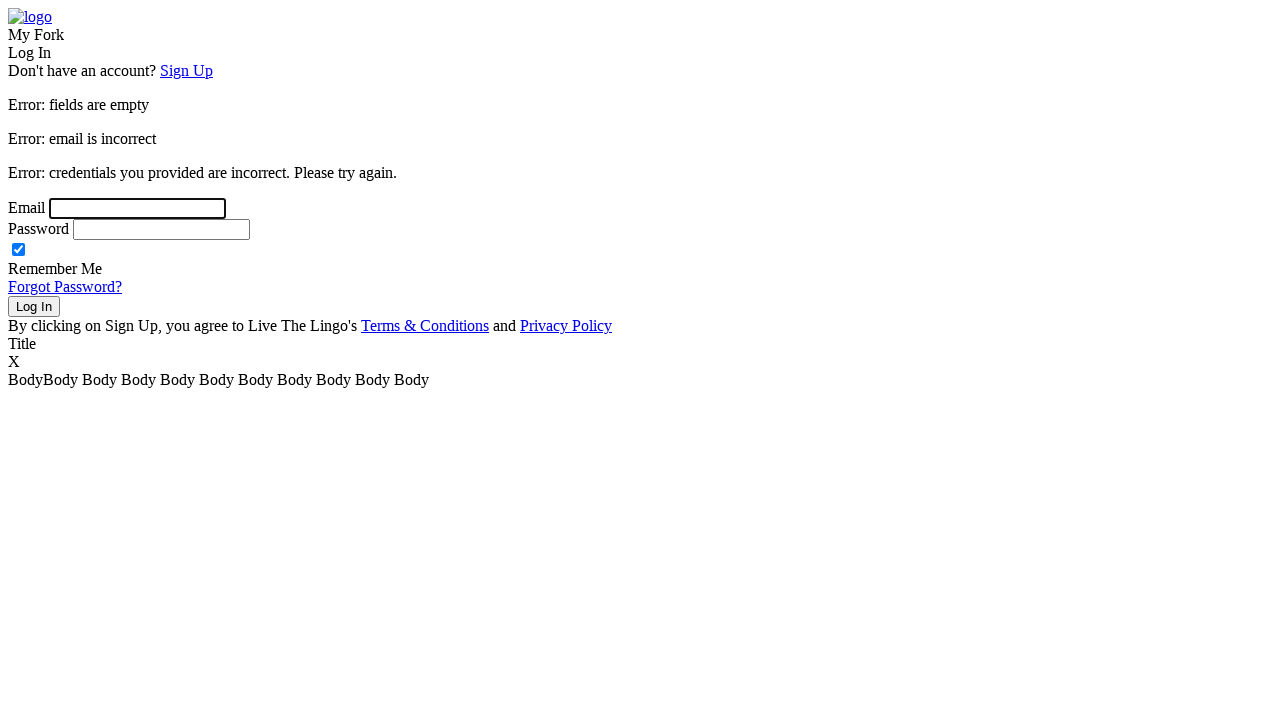

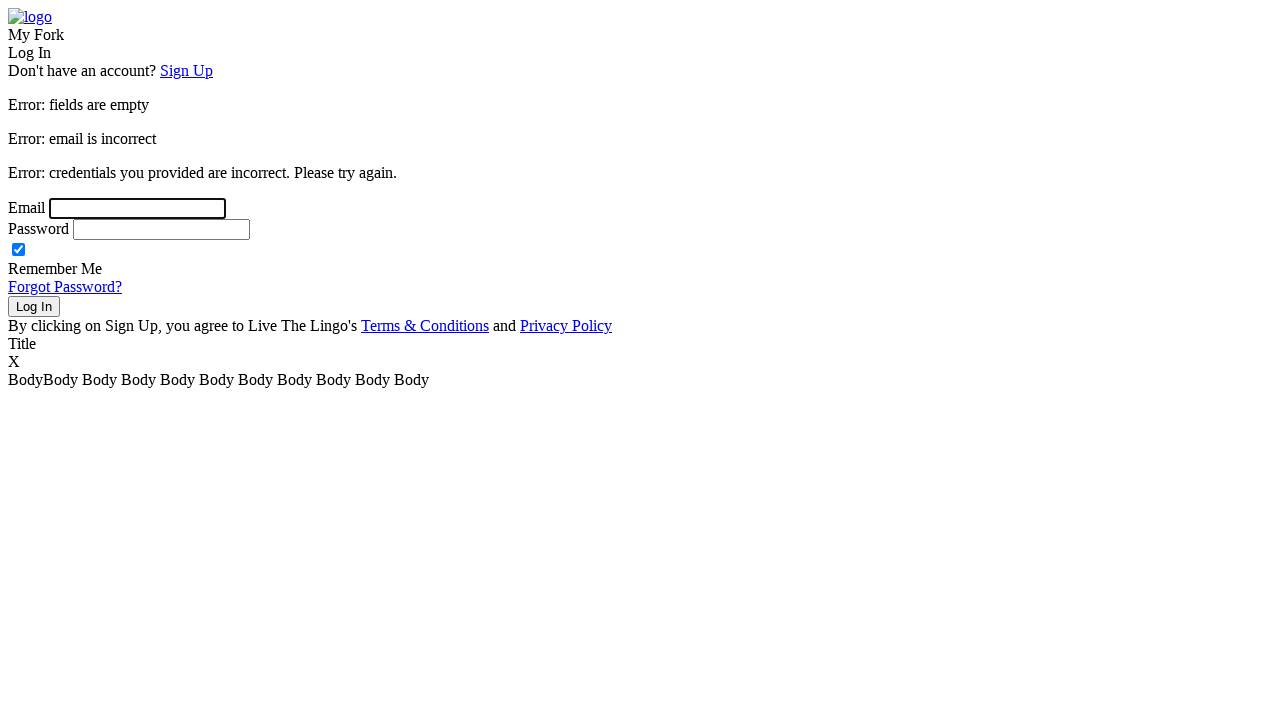